Tests JavaScript confirmation popup by clicking a "Try it Yourself" button, switching to iframe, triggering a confirm dialog, and dismissing it

Starting URL: https://www.w3schools.com/js/js_popup.asp

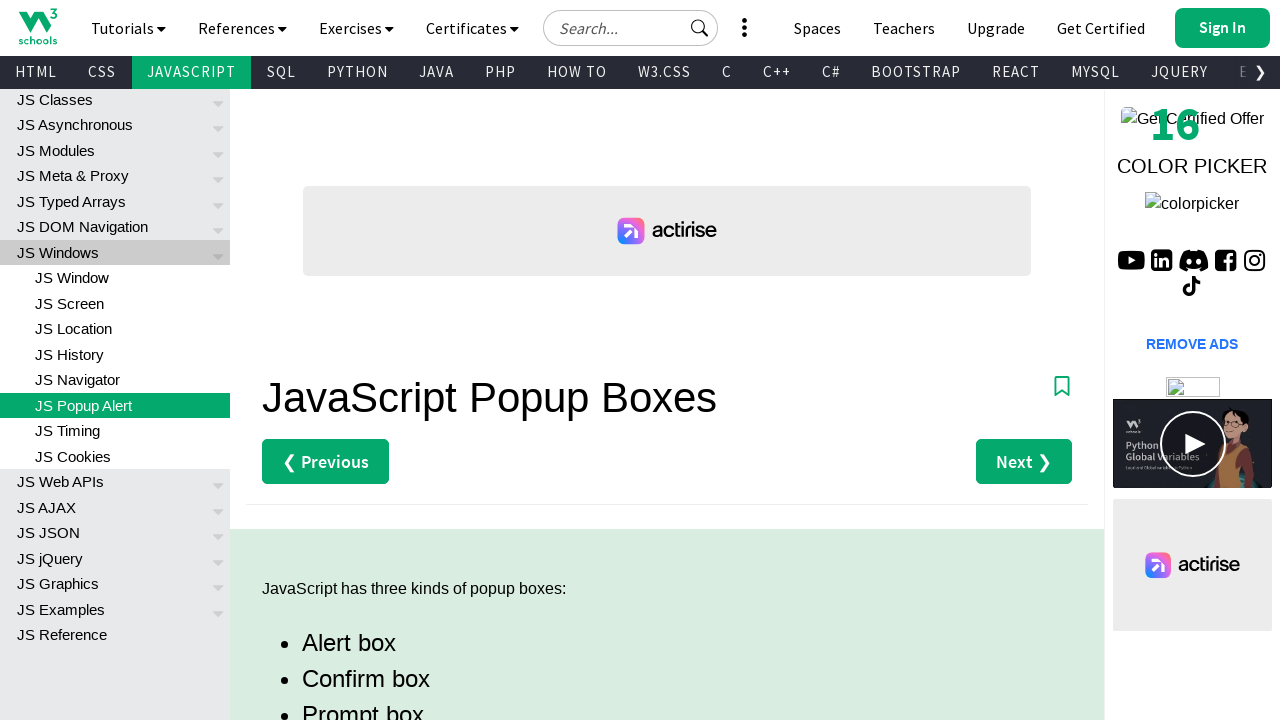

Clicked the second 'Try it Yourself »' link at (334, 361) on (//a[contains(text(),'Try it Yourself »')])[2]
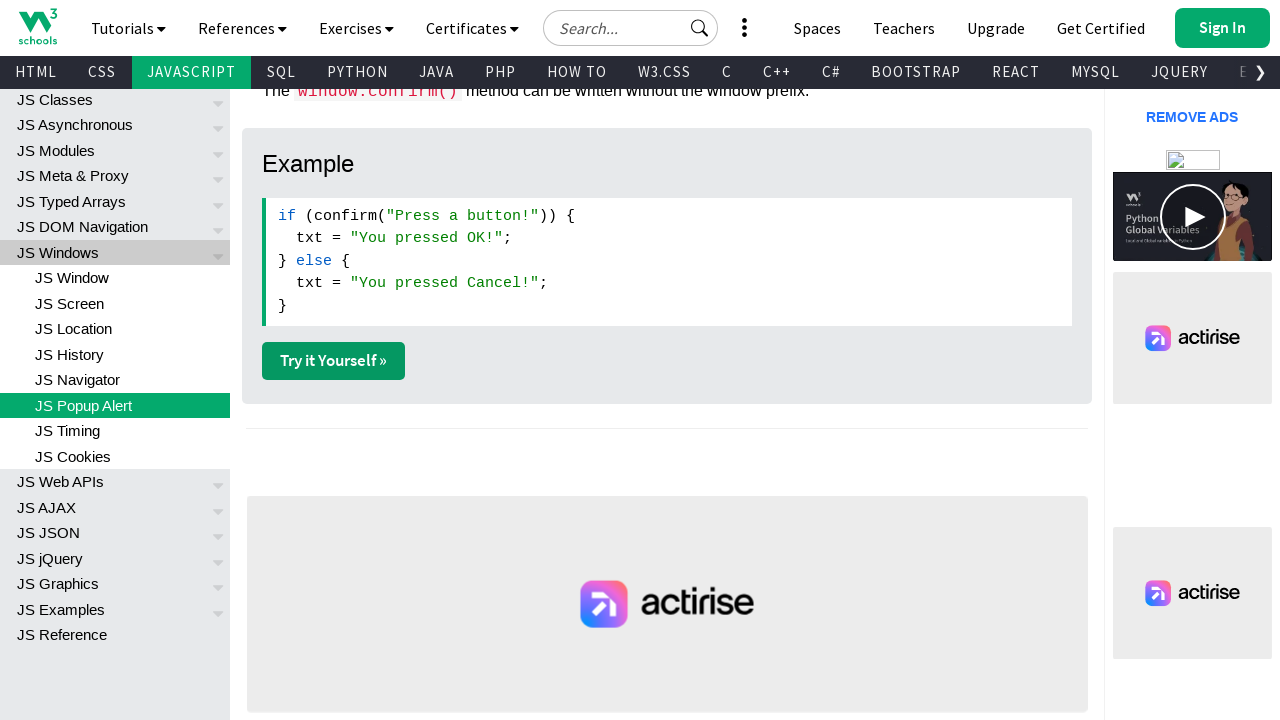

Switched to the new window/tab
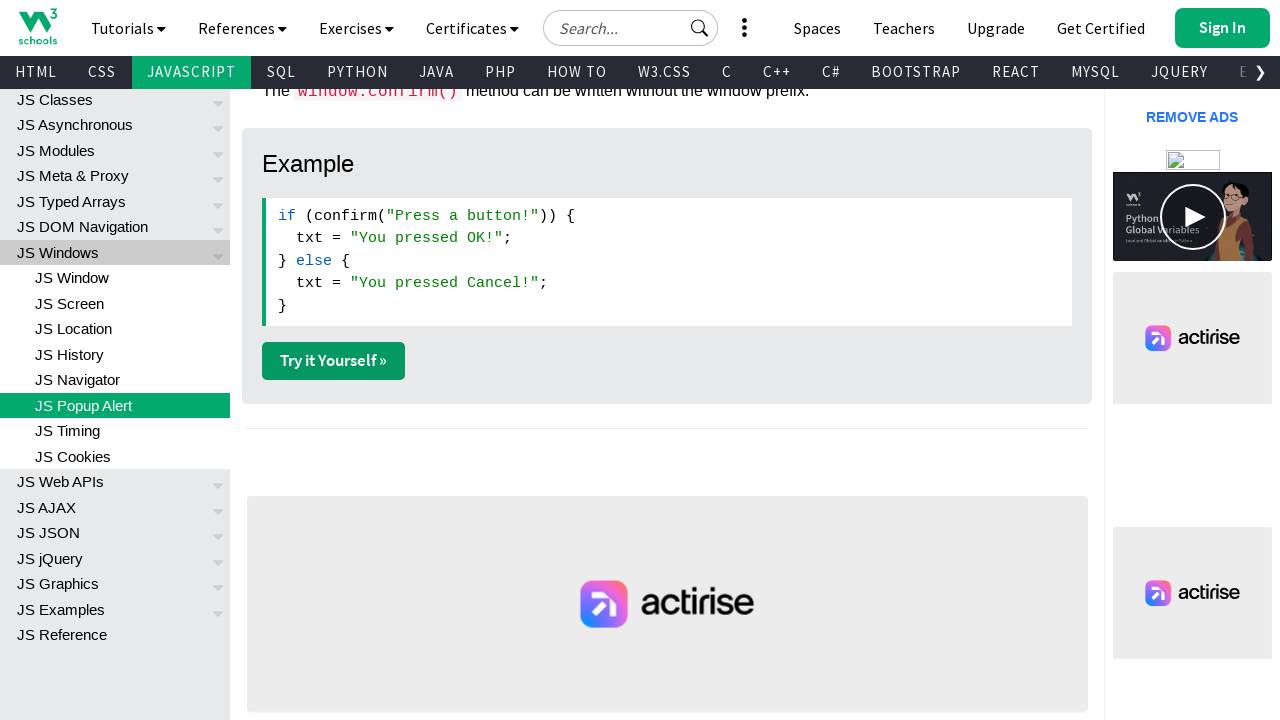

Stored reference to new page
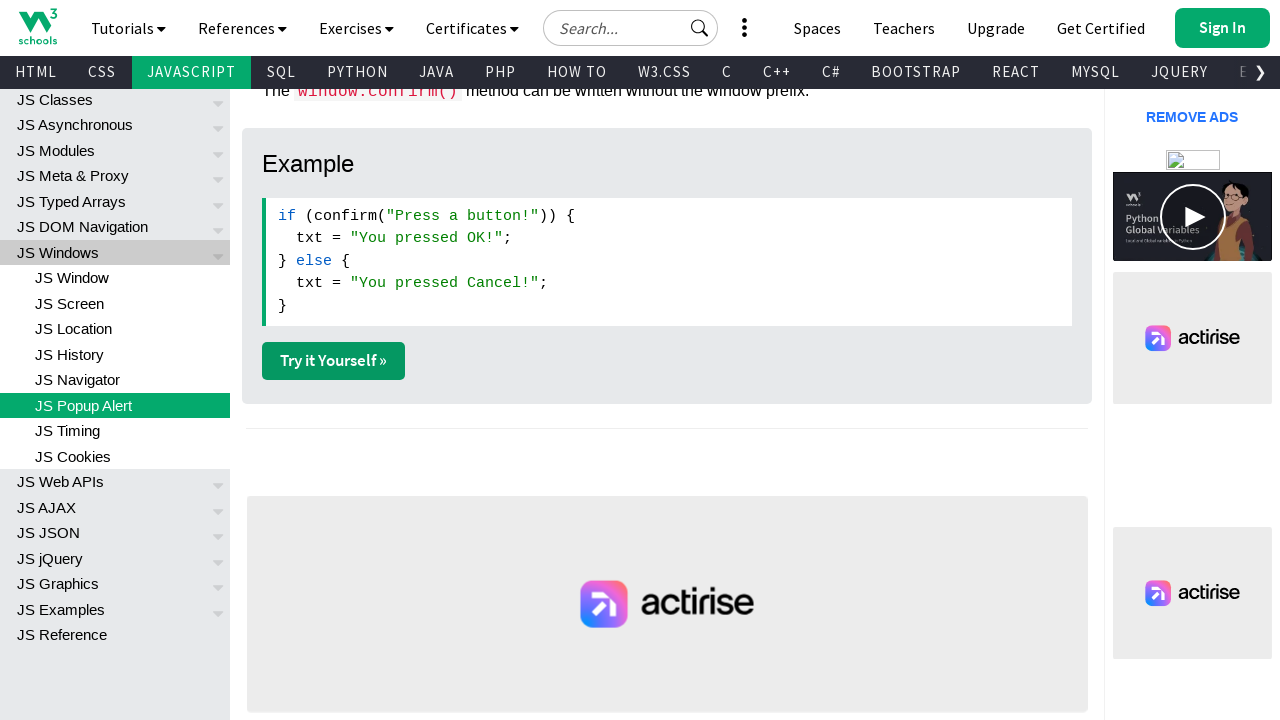

Located iframe with id 'iframeResult'
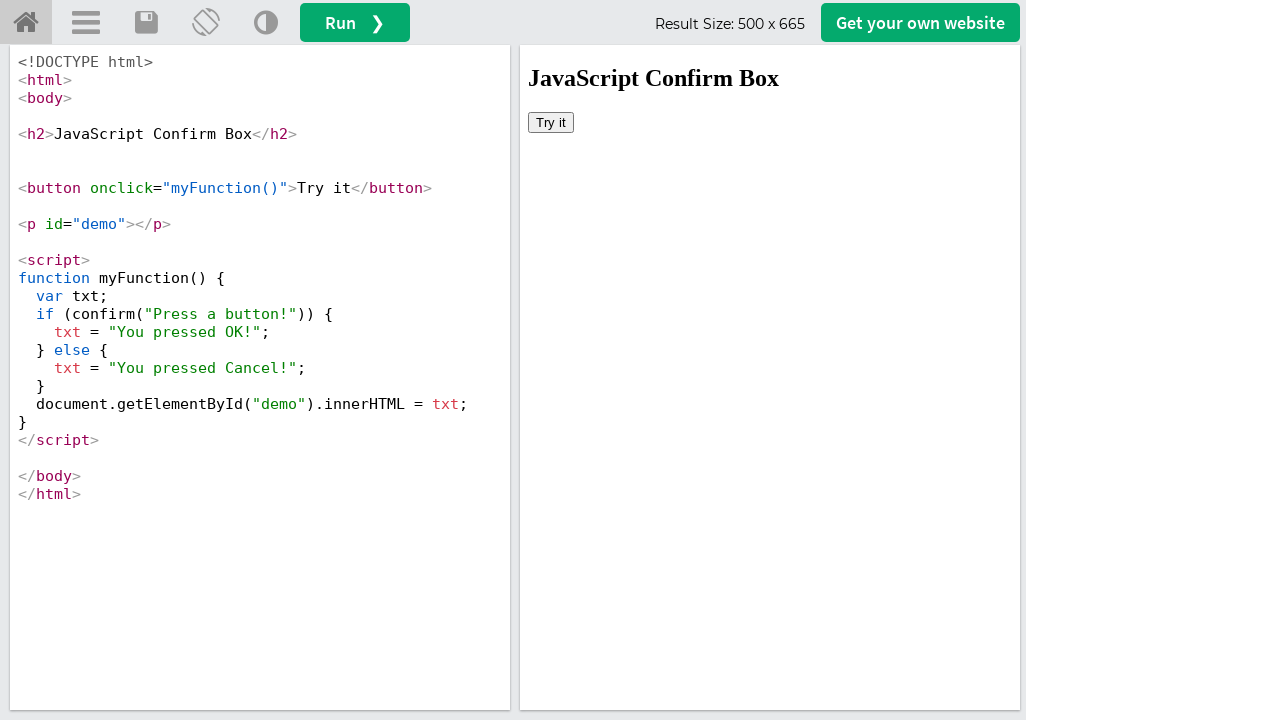

Set up dialog handler to dismiss confirmation popup
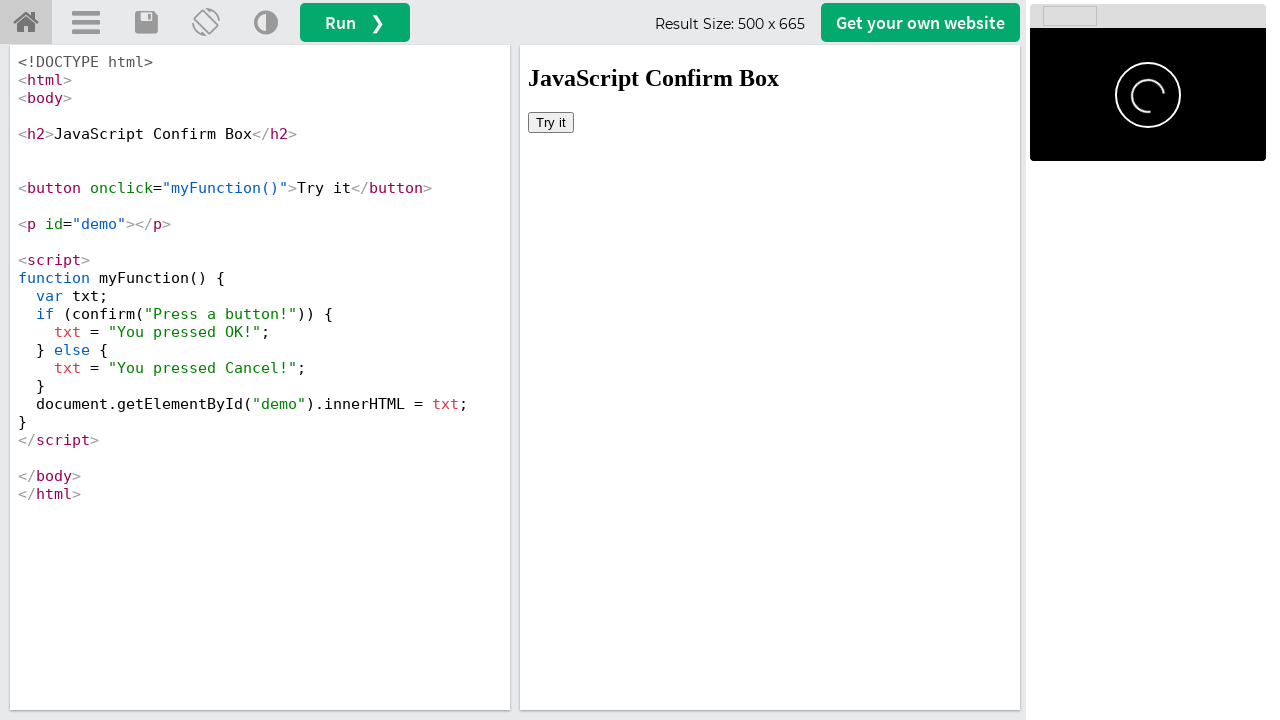

Clicked 'Try it' button to trigger confirmation dialog at (551, 122) on #iframeResult >> internal:control=enter-frame >> xpath=//button[contains(text(),
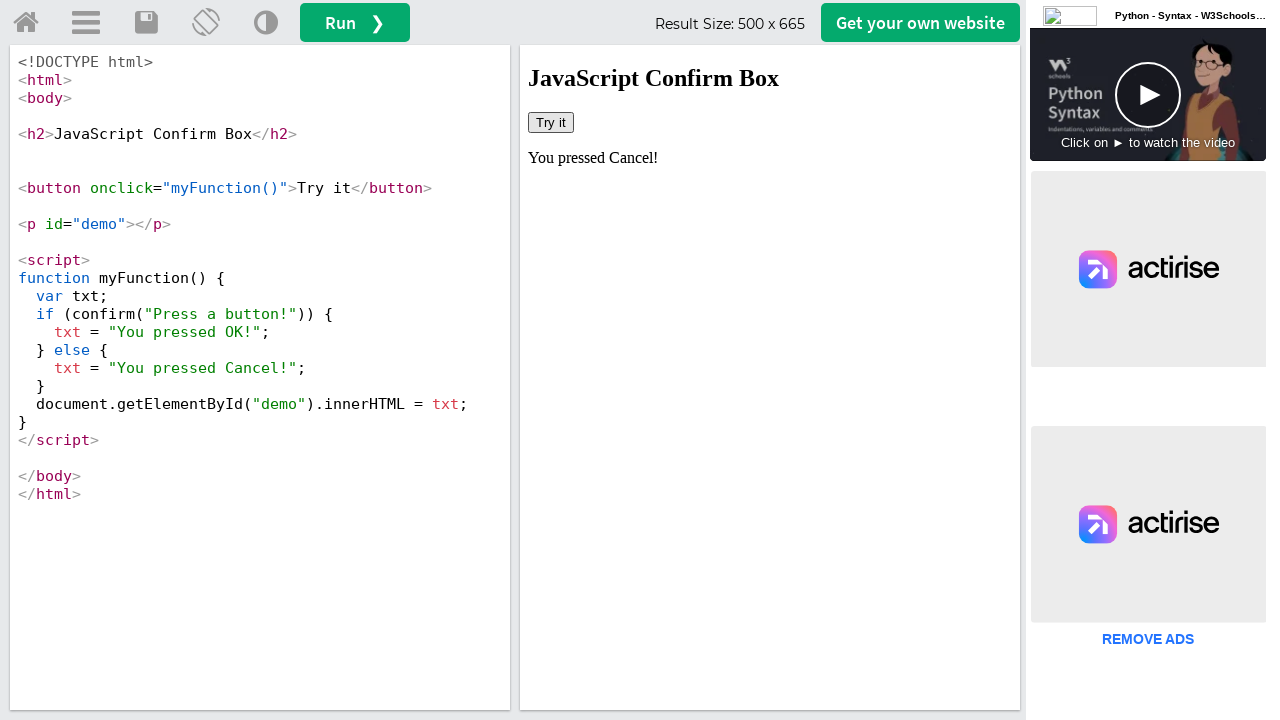

Waited 500ms for dialog to be handled
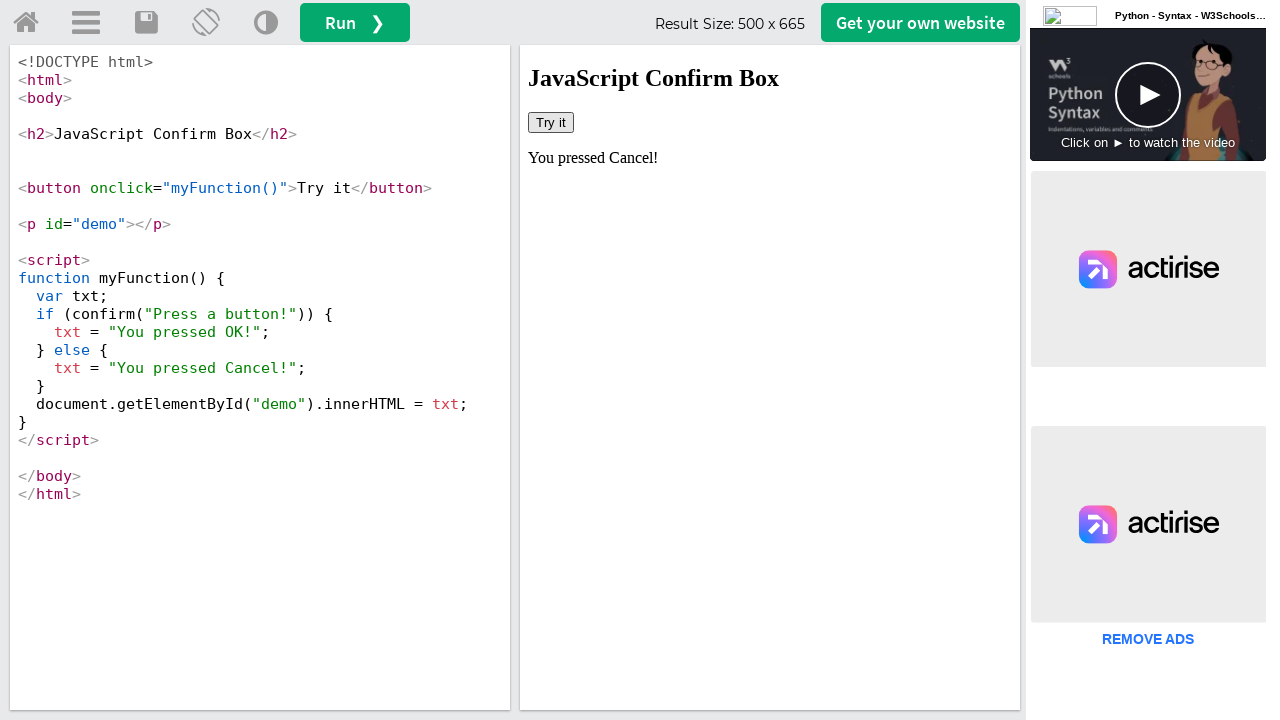

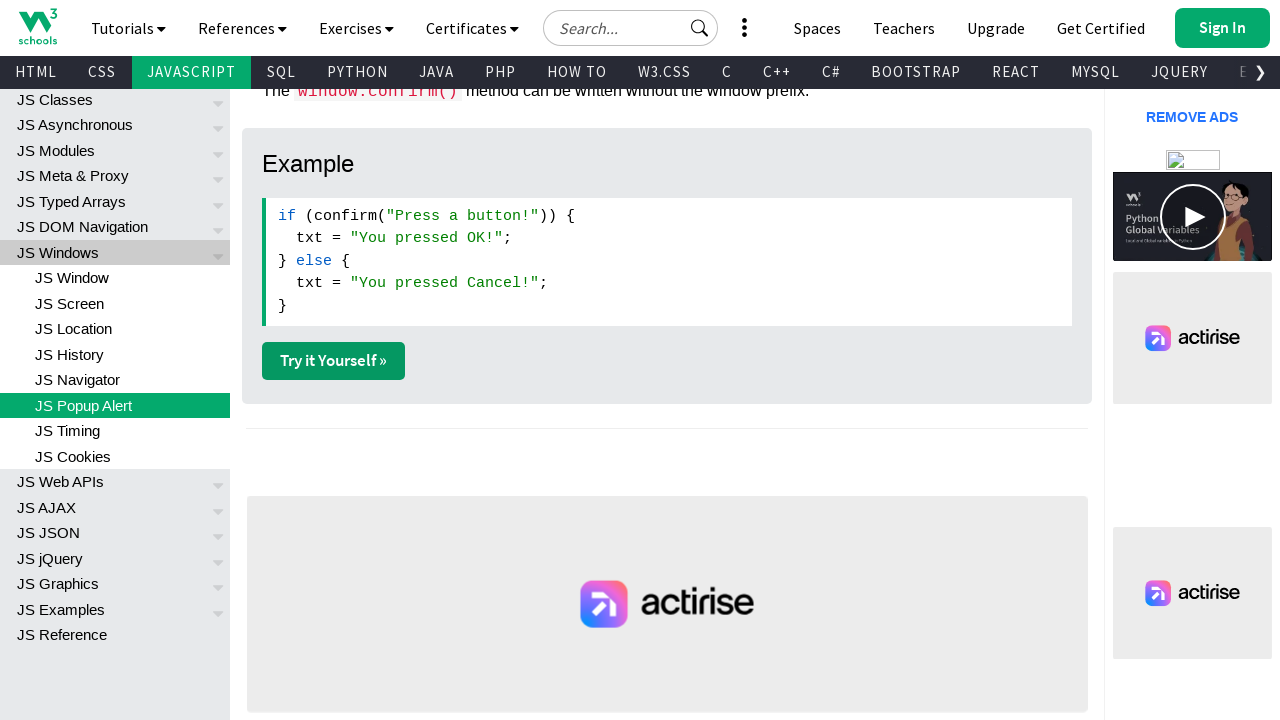